Tests dynamically loaded page element that is rendered after clicking Start, element is added to DOM after loading completes

Starting URL: http://the-internet.herokuapp.com/dynamic_loading/2

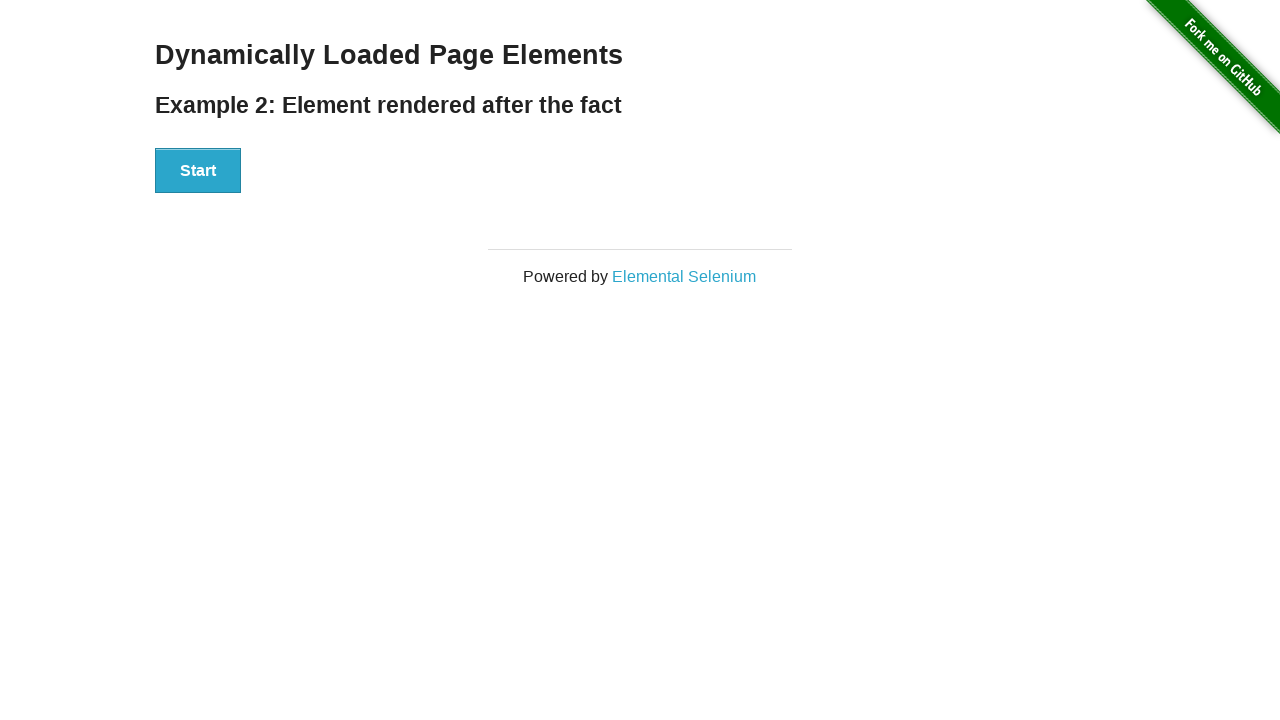

Clicked Start button to trigger dynamic loading at (198, 171) on xpath=//div[@id='start']/button[contains(text(),'Start')]
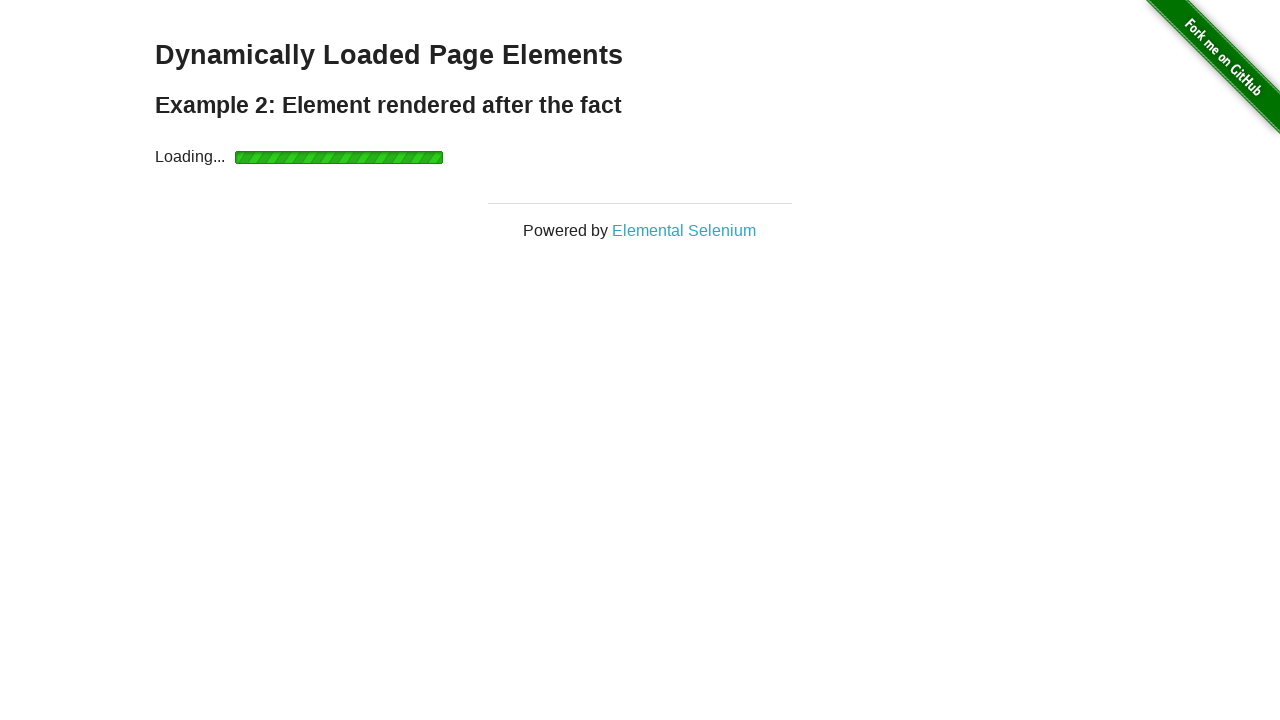

Loading bar appeared
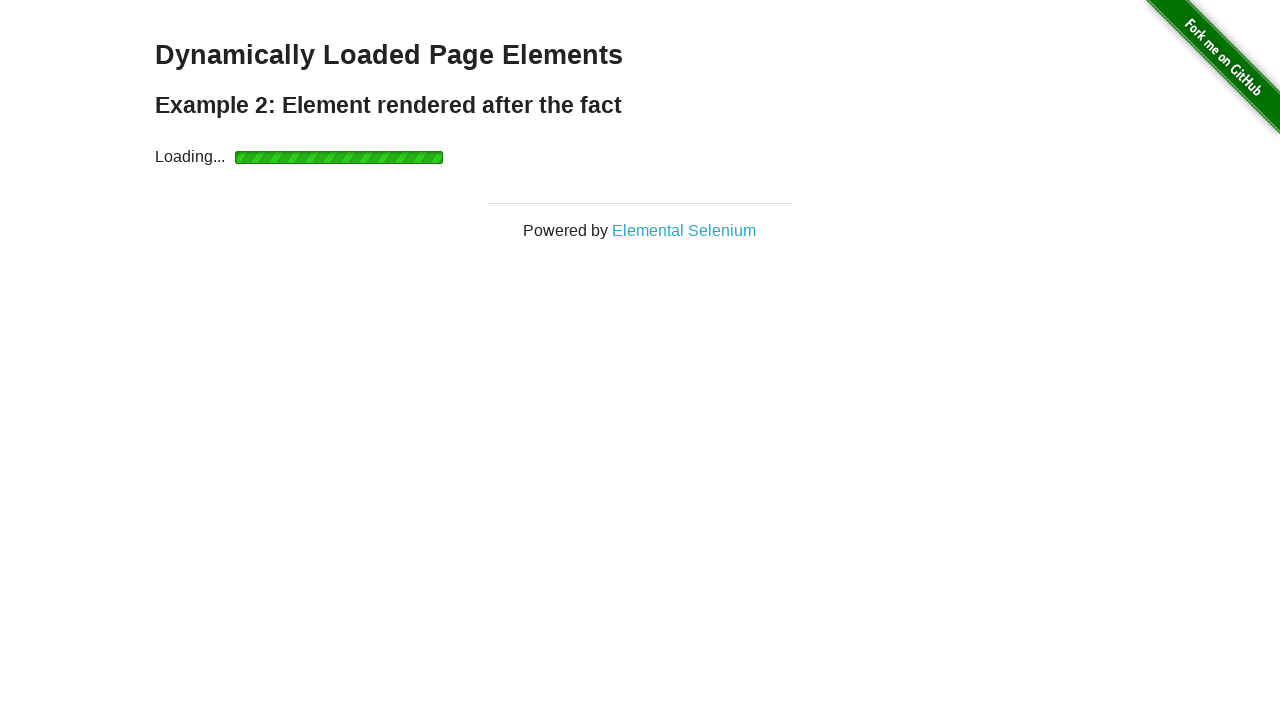

Loading bar disappeared after element loaded
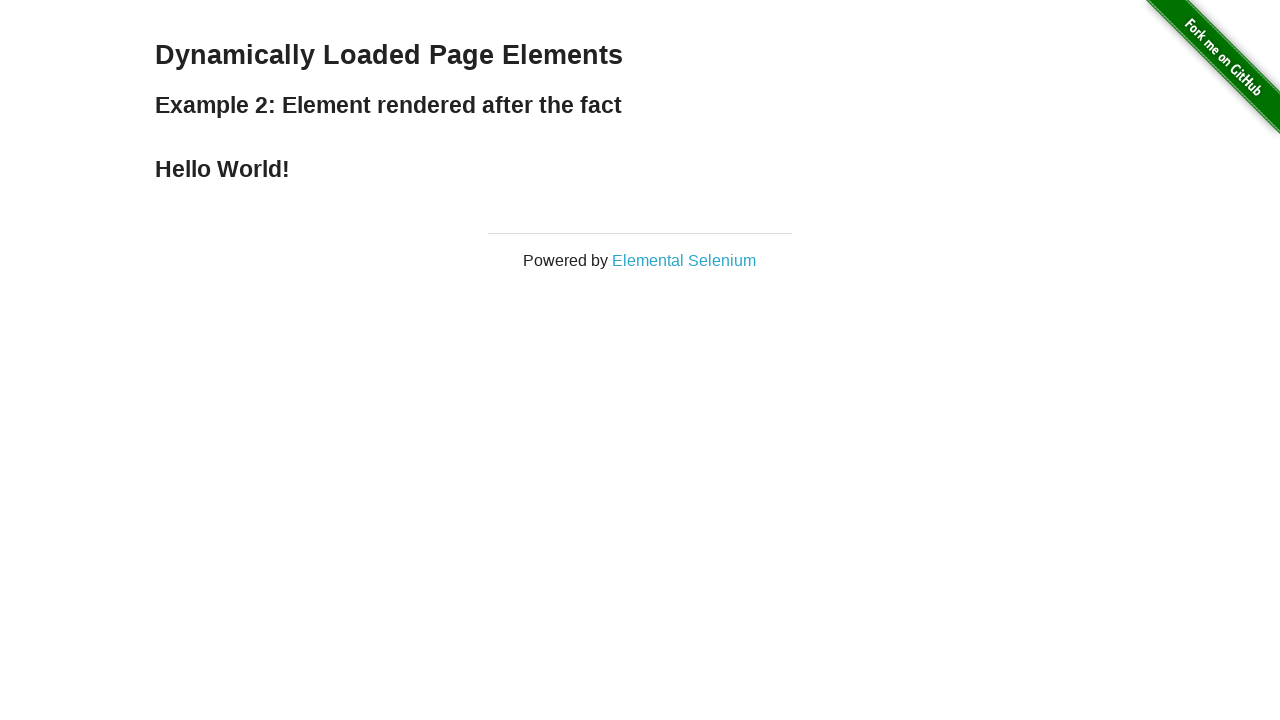

Verified 'Hello World' text appeared in DOM after loading completed
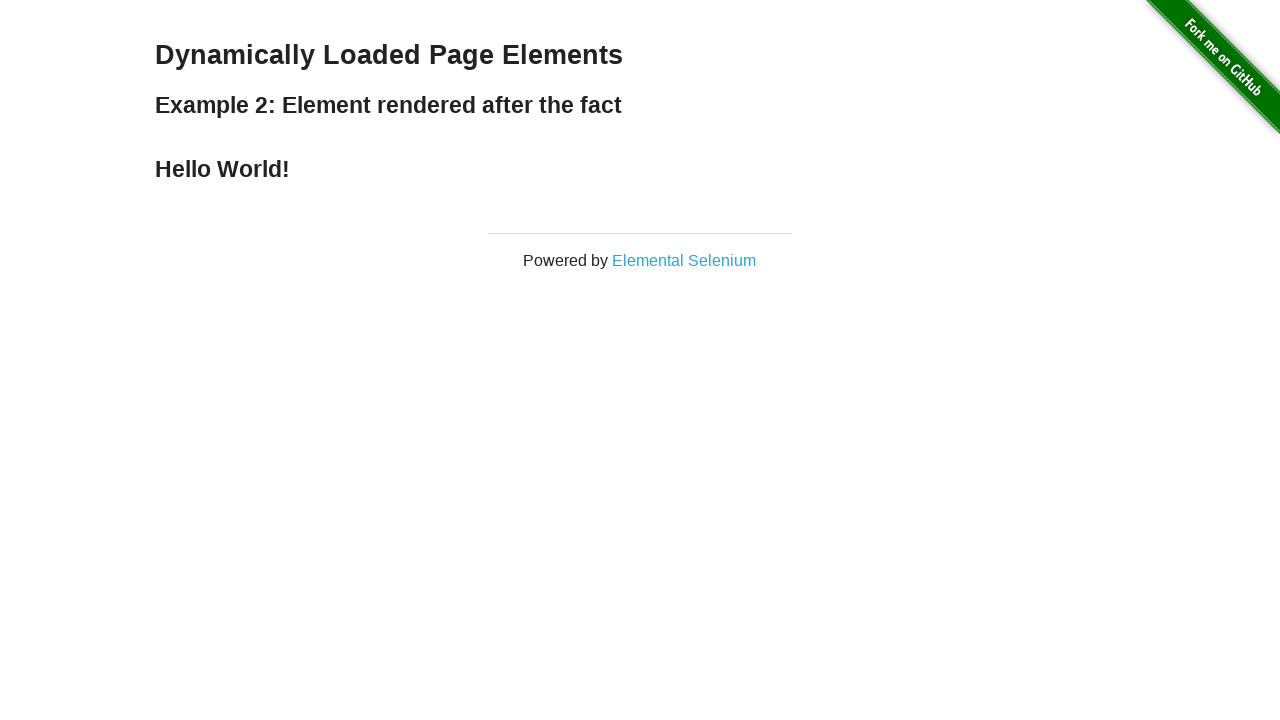

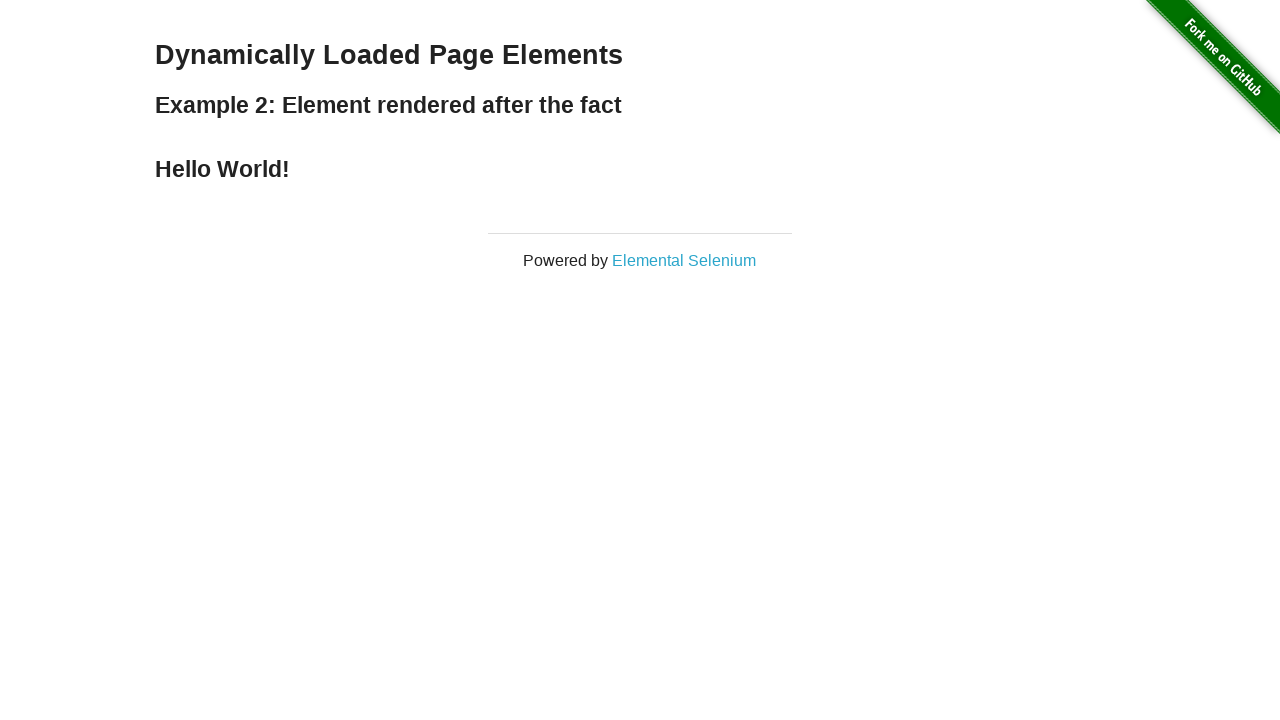